Tests the book search functionality on Chitai-Gorod bookstore by entering a search query and waiting for results to load

Starting URL: https://www.chitai-gorod.ru/

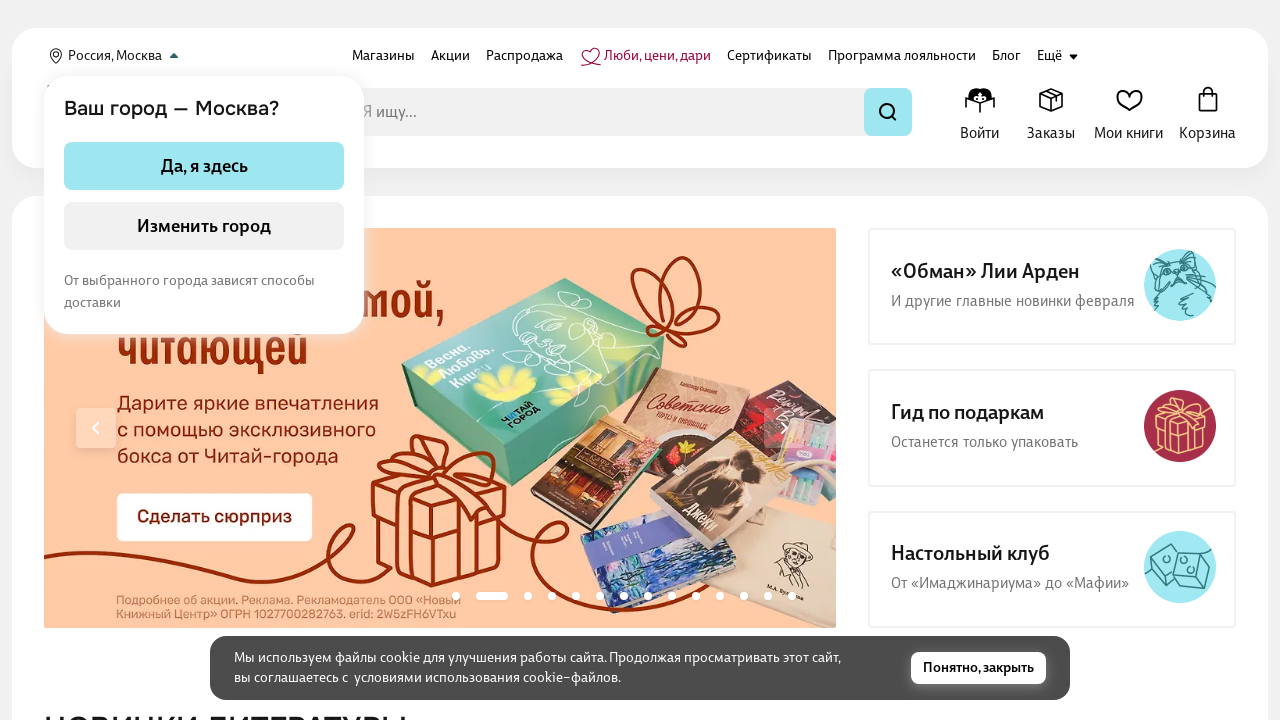

Filled search input with 'Мастер и Маргарита' on input
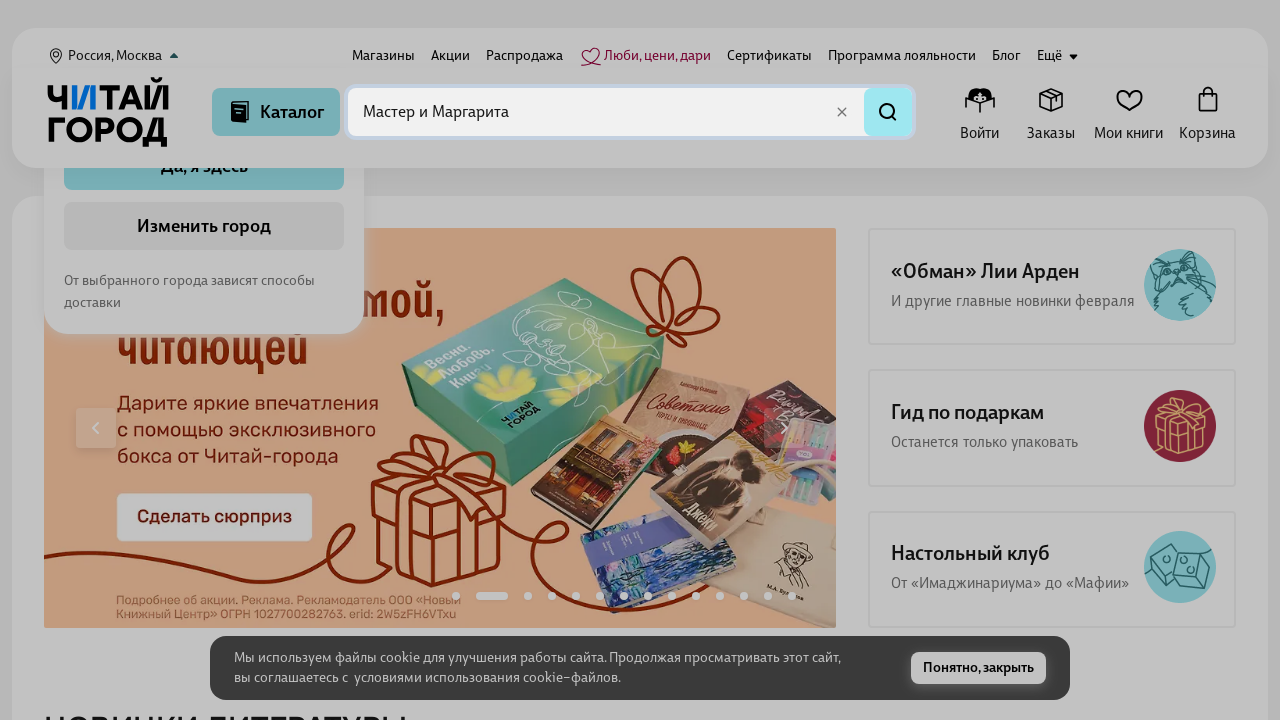

Pressed Enter to submit search query on input
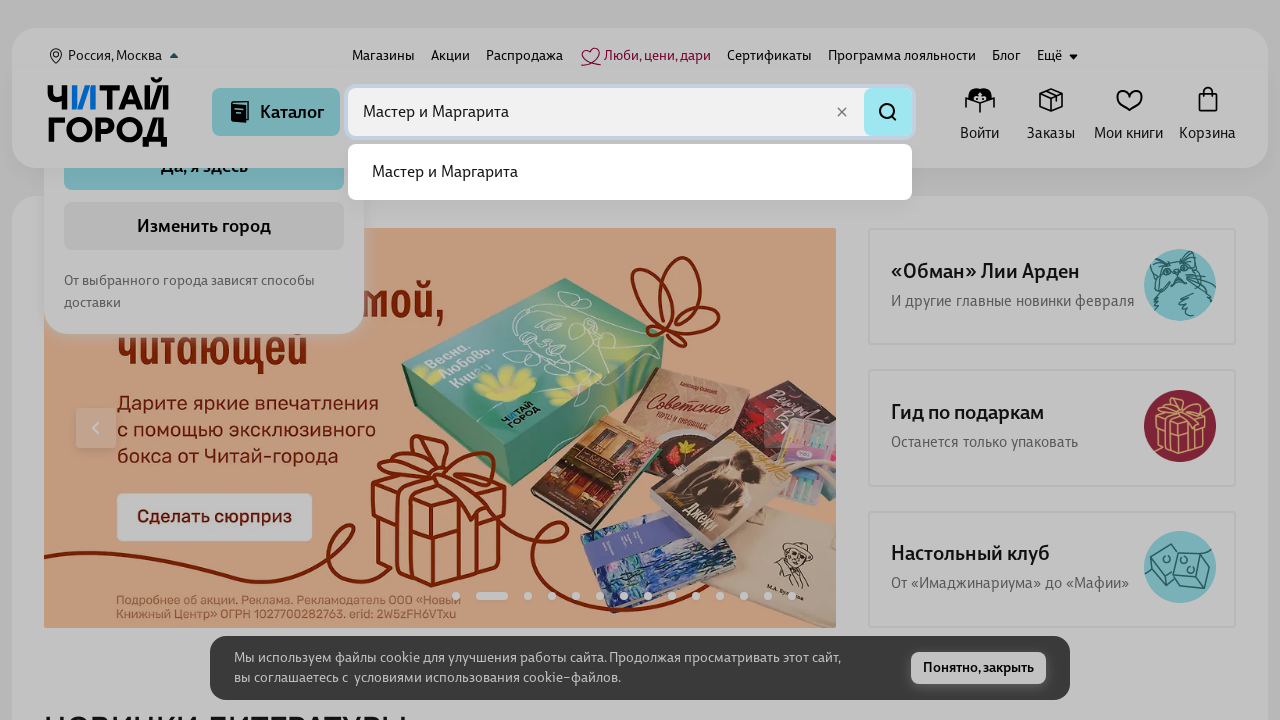

Search results loaded successfully
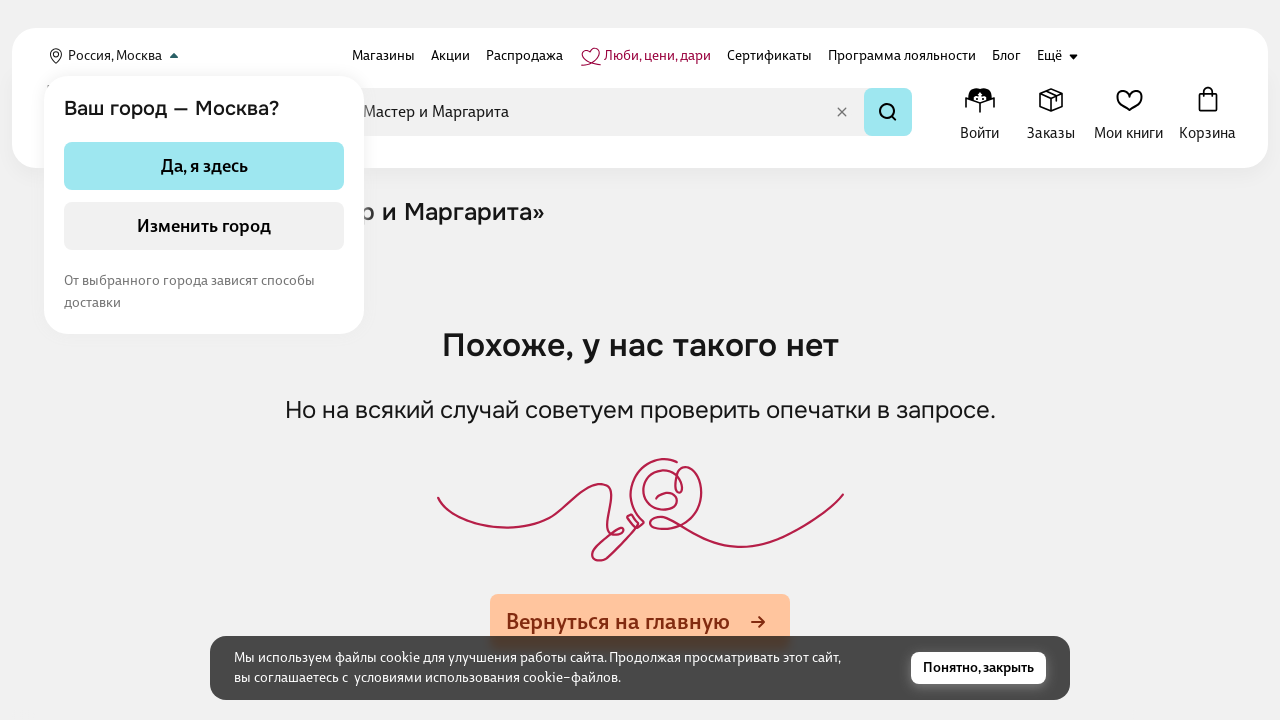

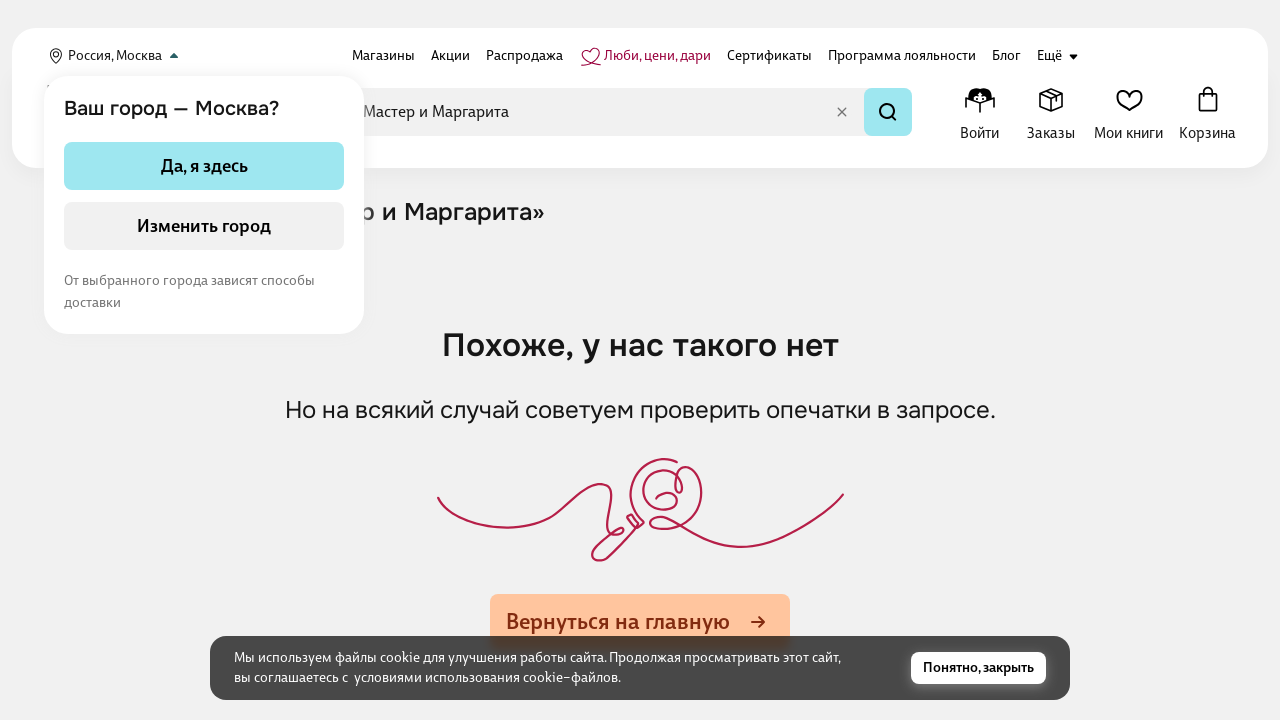